Tests clearing the complete state of all items by toggling the mark all checkbox

Starting URL: https://demo.playwright.dev/todomvc

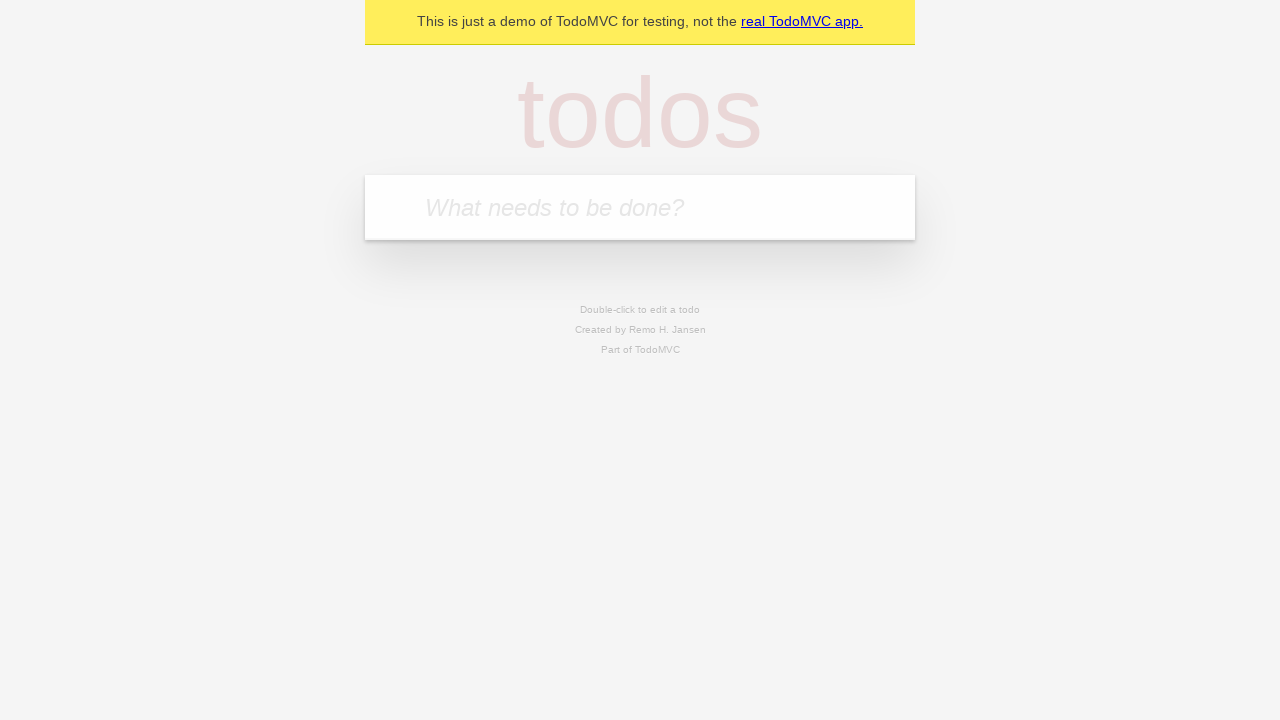

Filled todo input with 'buy some cheese' on internal:attr=[placeholder="What needs to be done?"i]
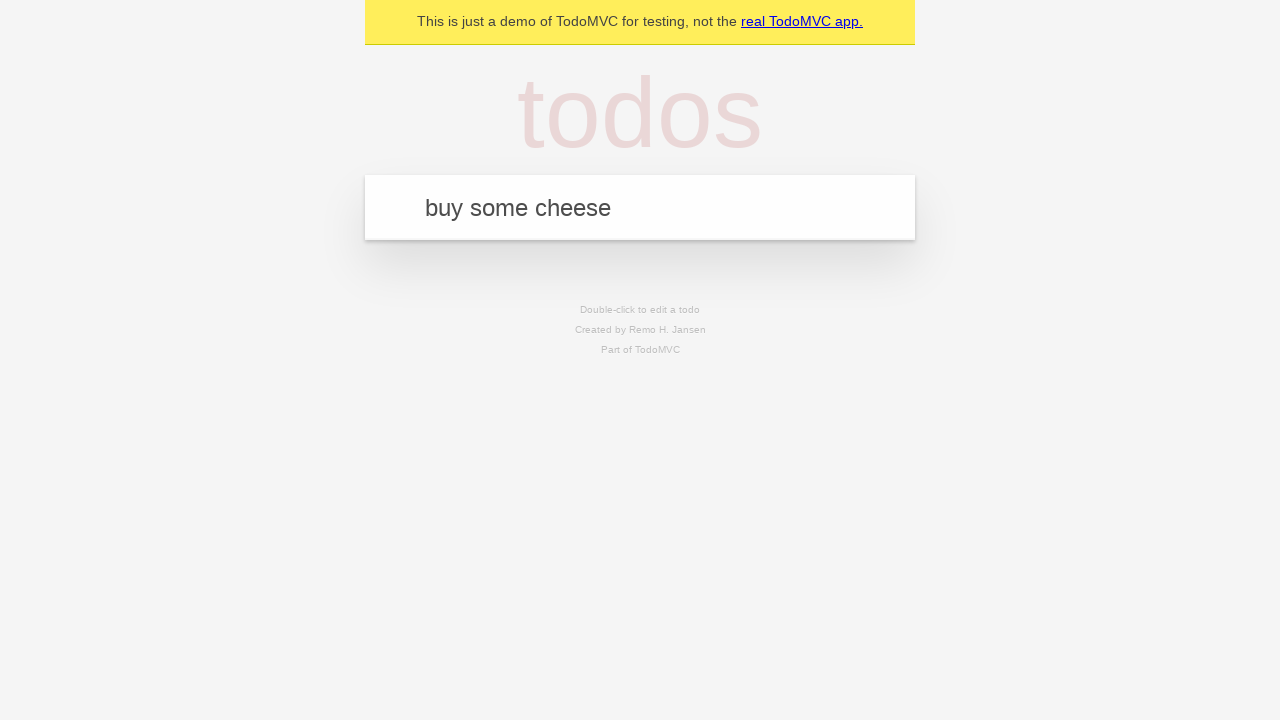

Pressed Enter to create first todo on internal:attr=[placeholder="What needs to be done?"i]
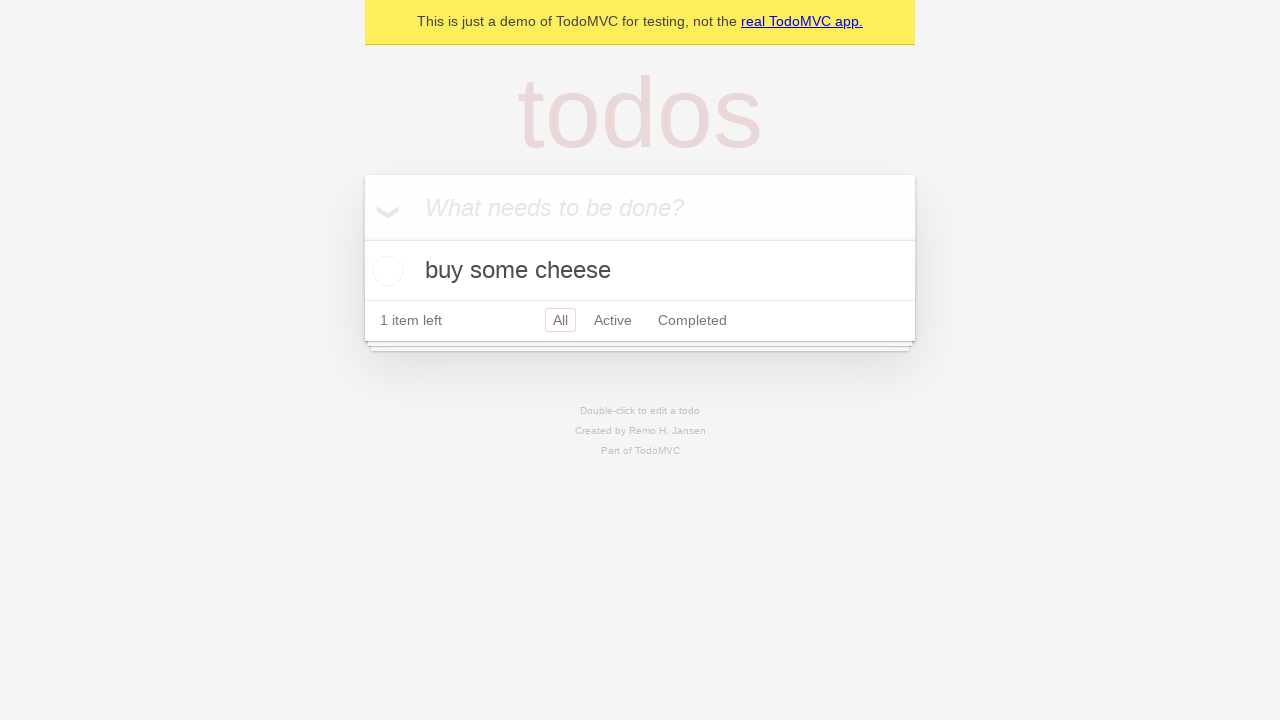

Filled todo input with 'feed the cat' on internal:attr=[placeholder="What needs to be done?"i]
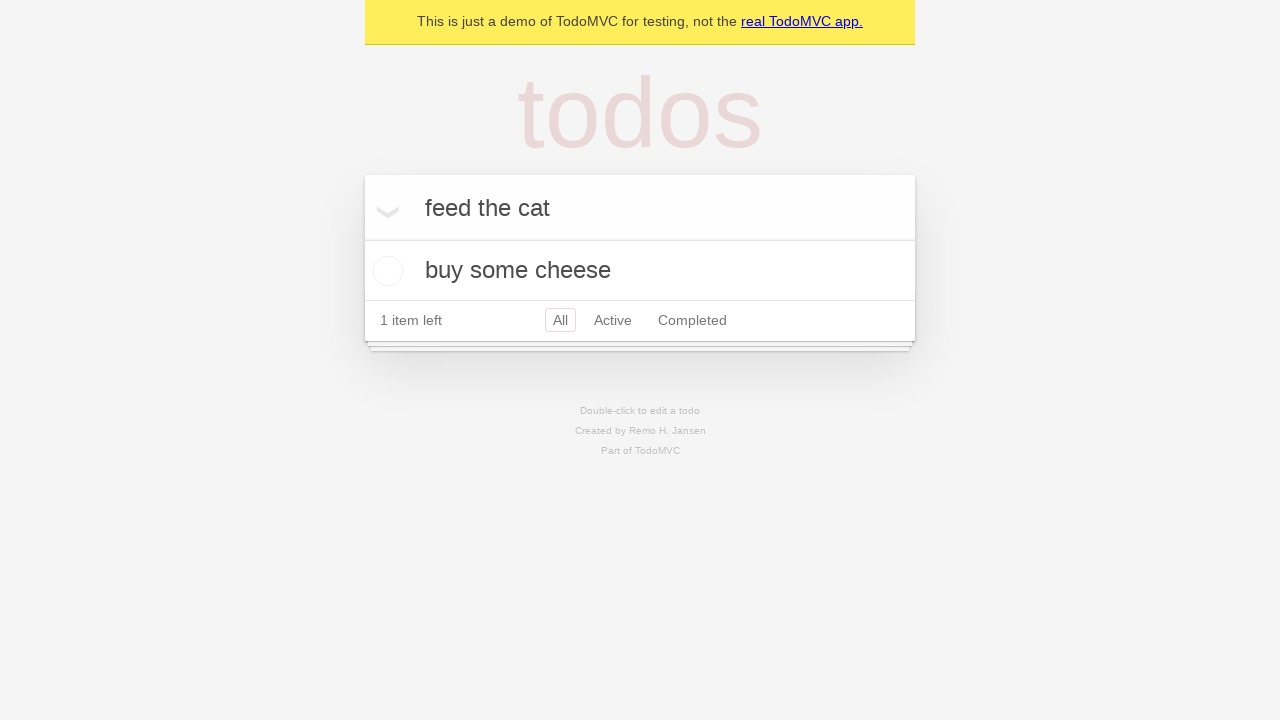

Pressed Enter to create second todo on internal:attr=[placeholder="What needs to be done?"i]
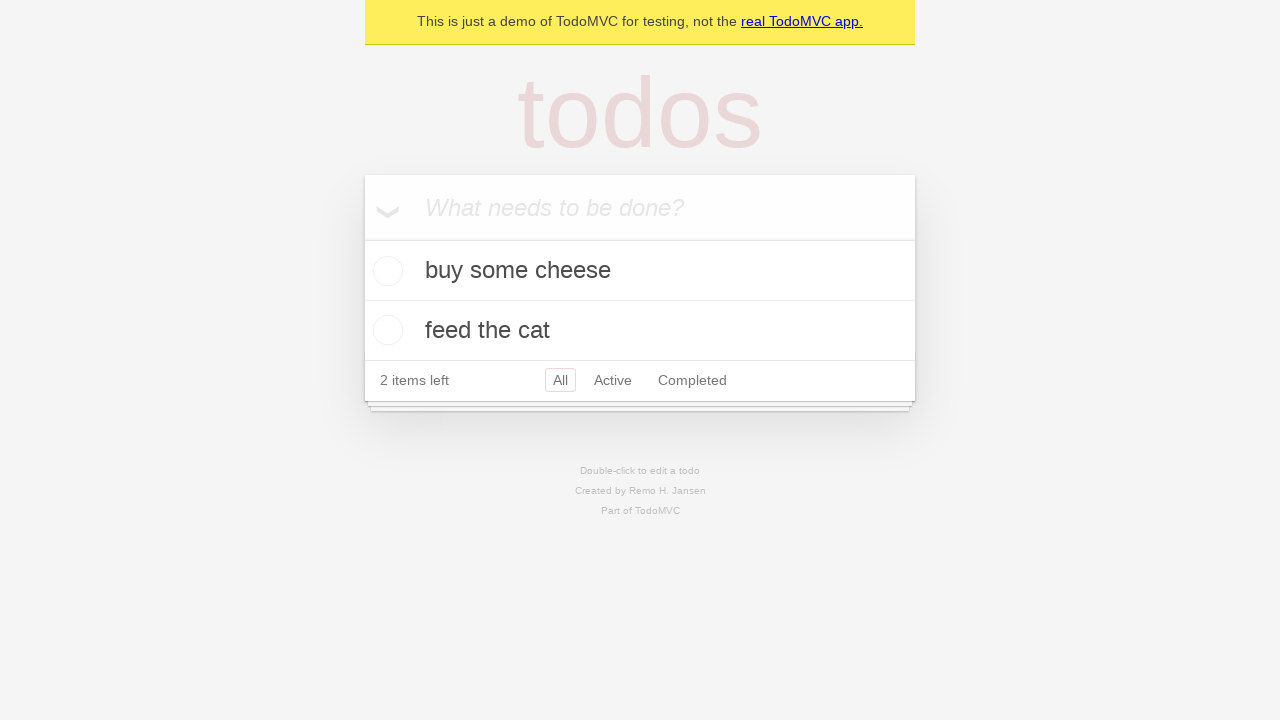

Filled todo input with 'book a doctors appointment' on internal:attr=[placeholder="What needs to be done?"i]
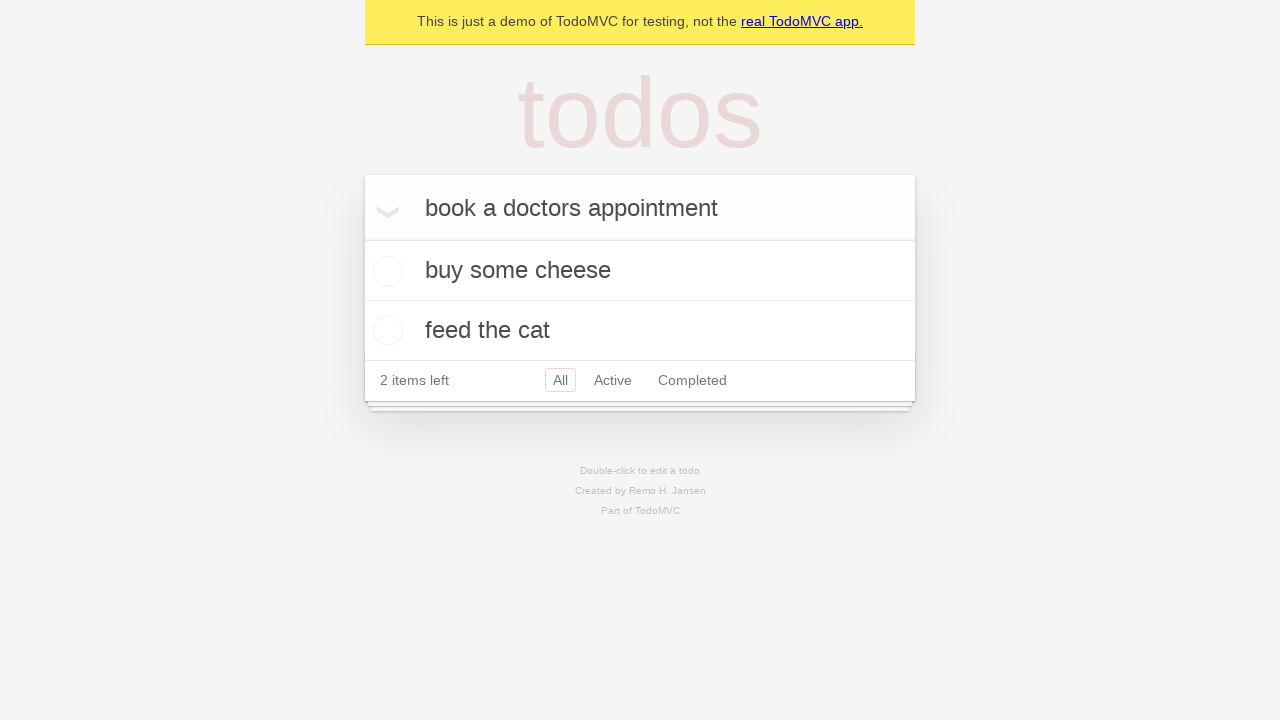

Pressed Enter to create third todo on internal:attr=[placeholder="What needs to be done?"i]
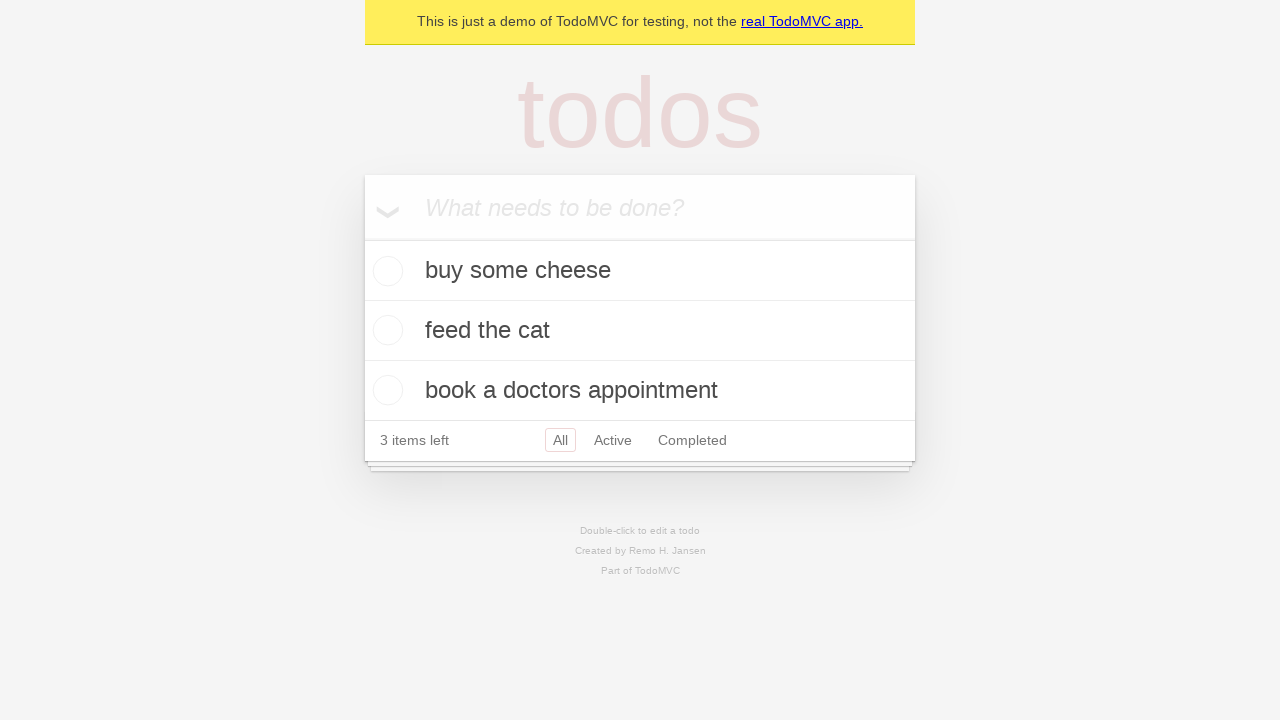

Checked 'Mark all as complete' checkbox to mark all items as complete at (362, 238) on internal:label="Mark all as complete"i
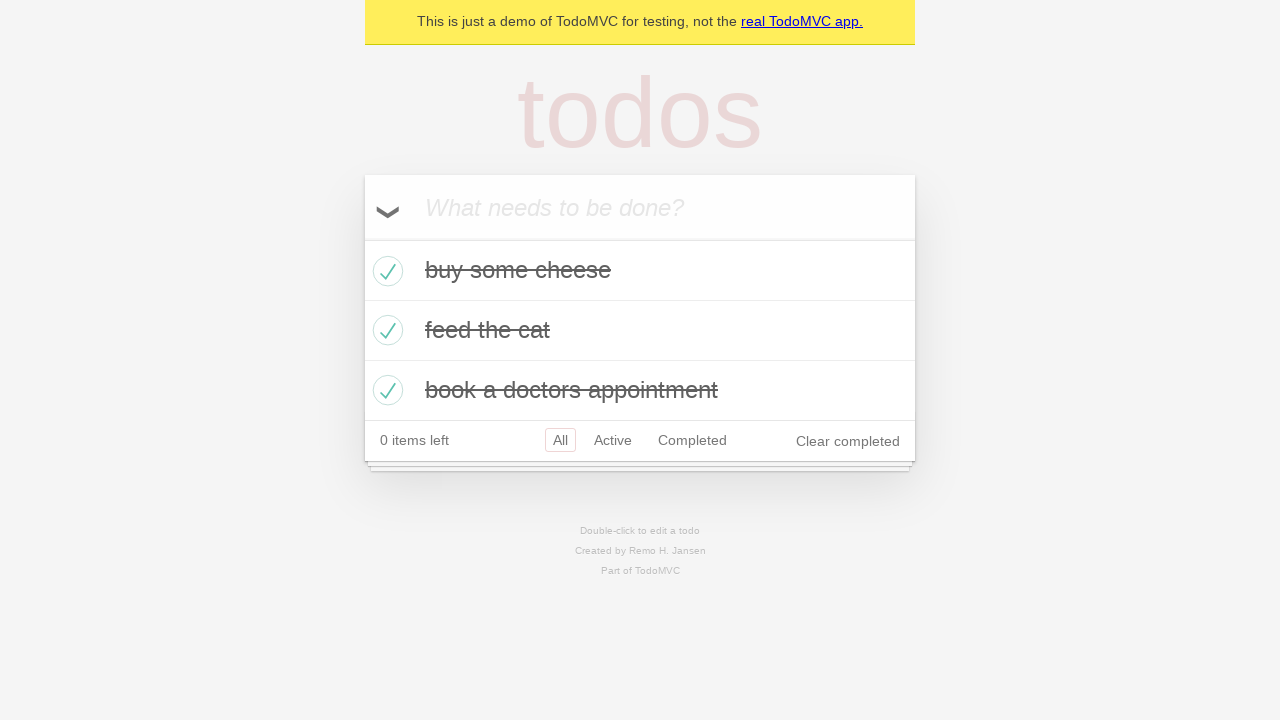

Unchecked 'Mark all as complete' checkbox to clear complete state of all items at (362, 238) on internal:label="Mark all as complete"i
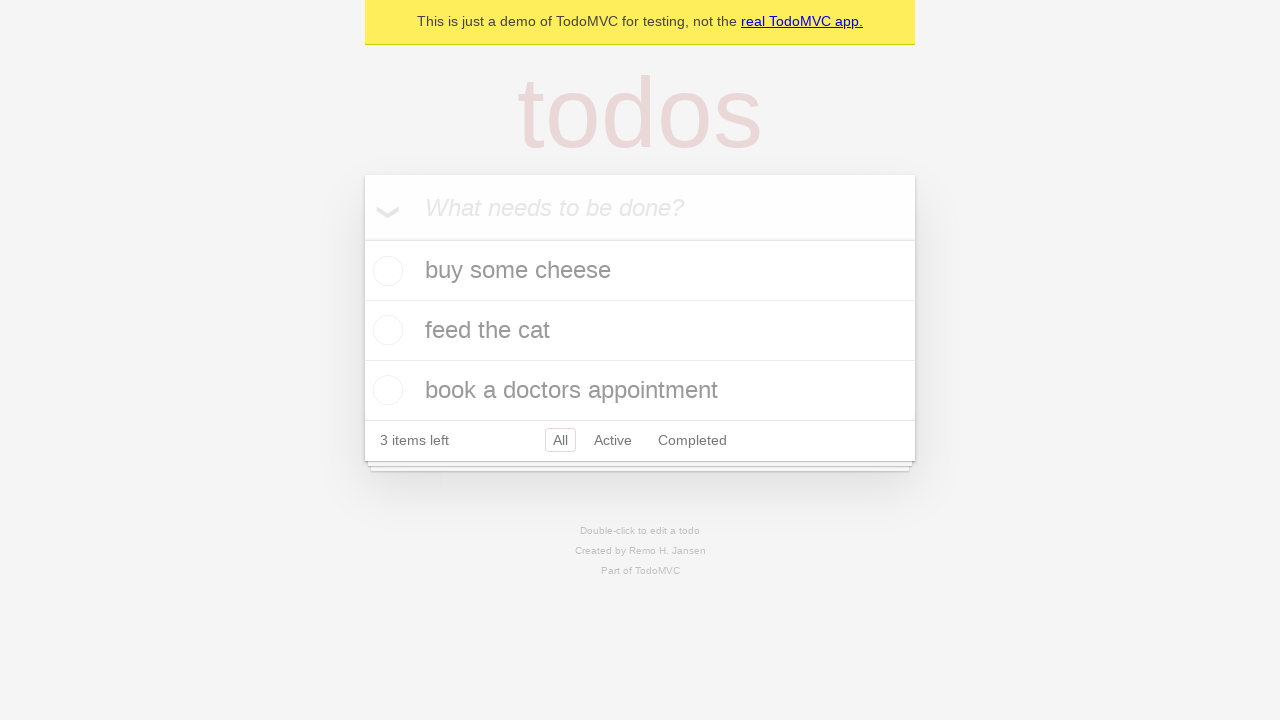

Waited 500ms for items to be unchecked
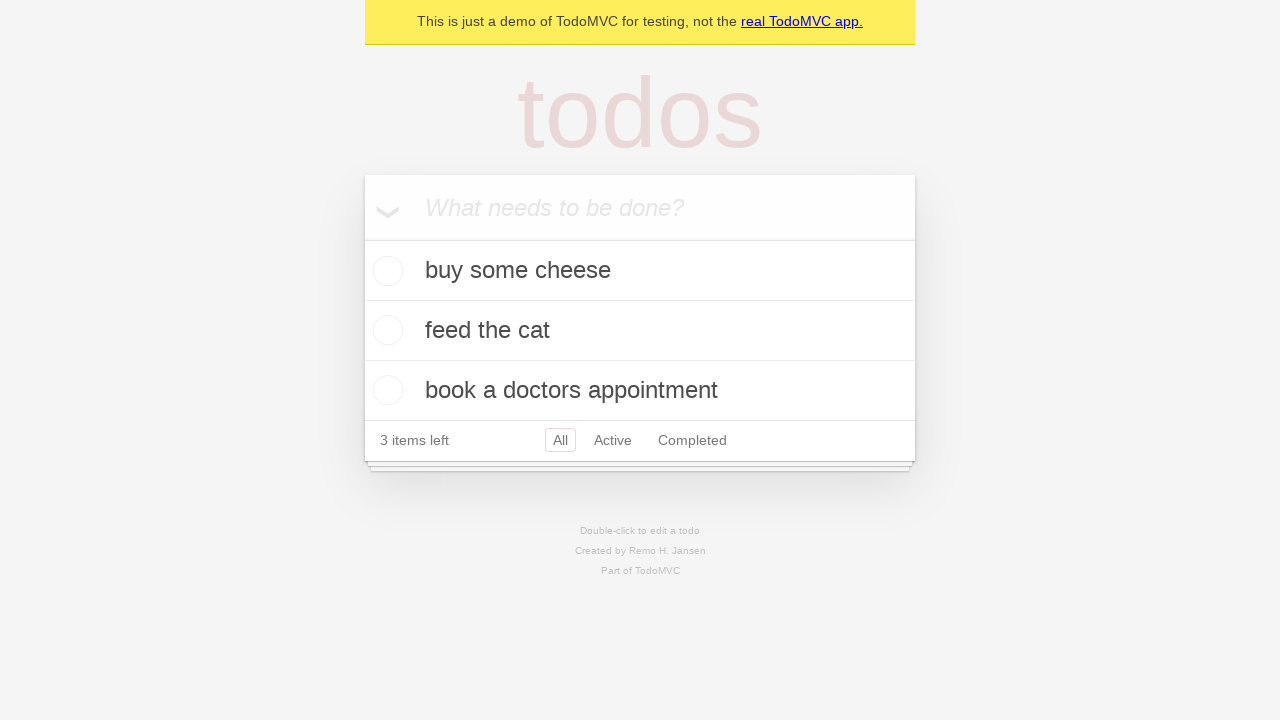

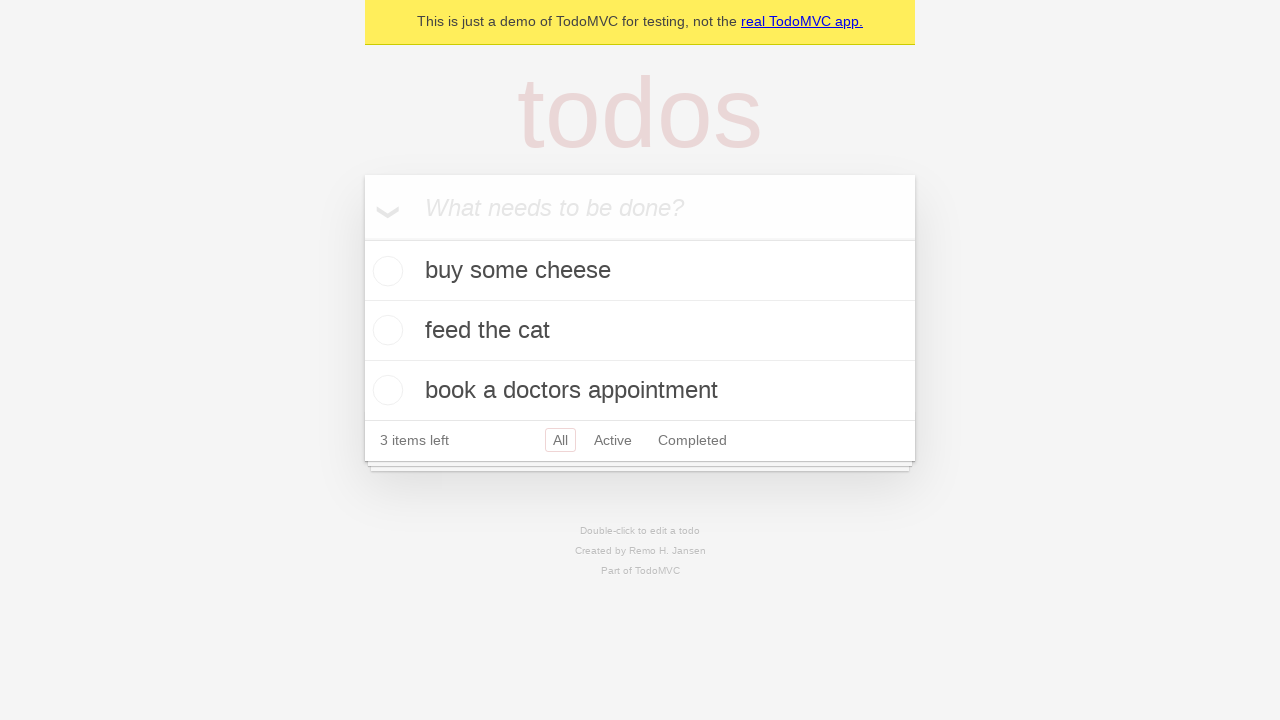